Tests alert handling by clicking a button that triggers an alert dialog and then accepting/dismissing the alert

Starting URL: https://formy-project.herokuapp.com/switch-window

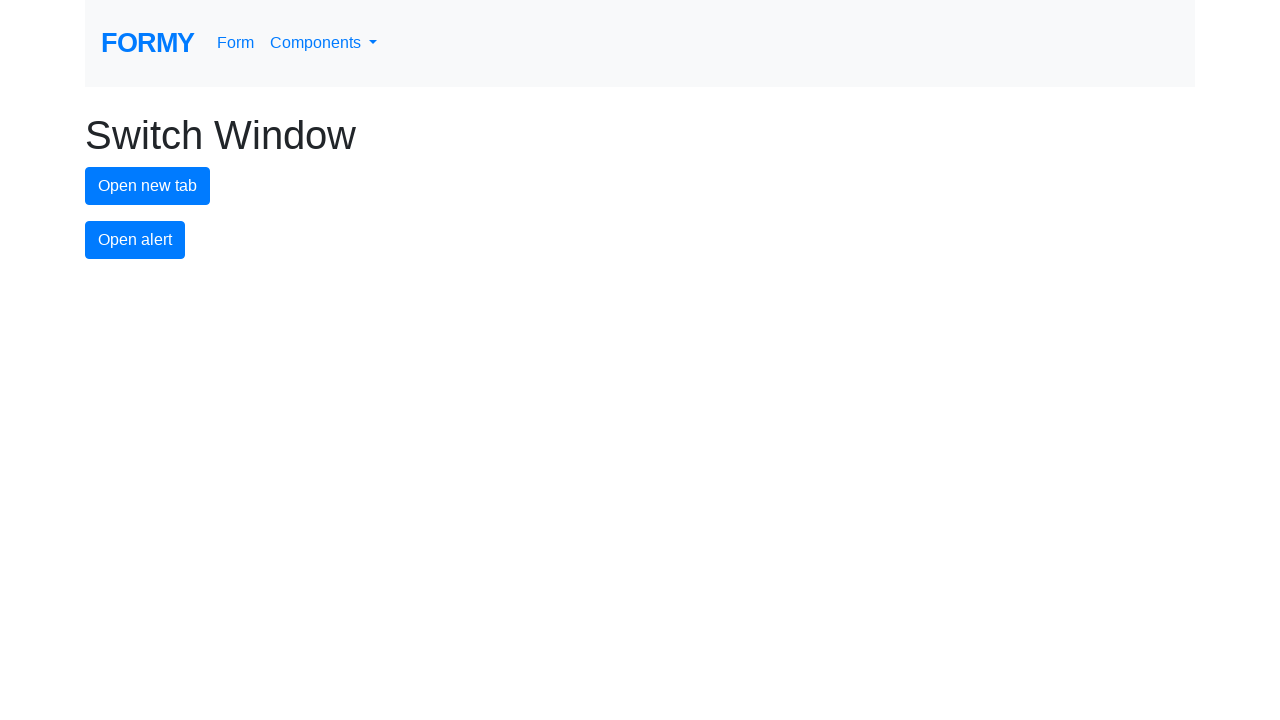

Clicked alert button to trigger alert dialog at (135, 240) on #alert-button
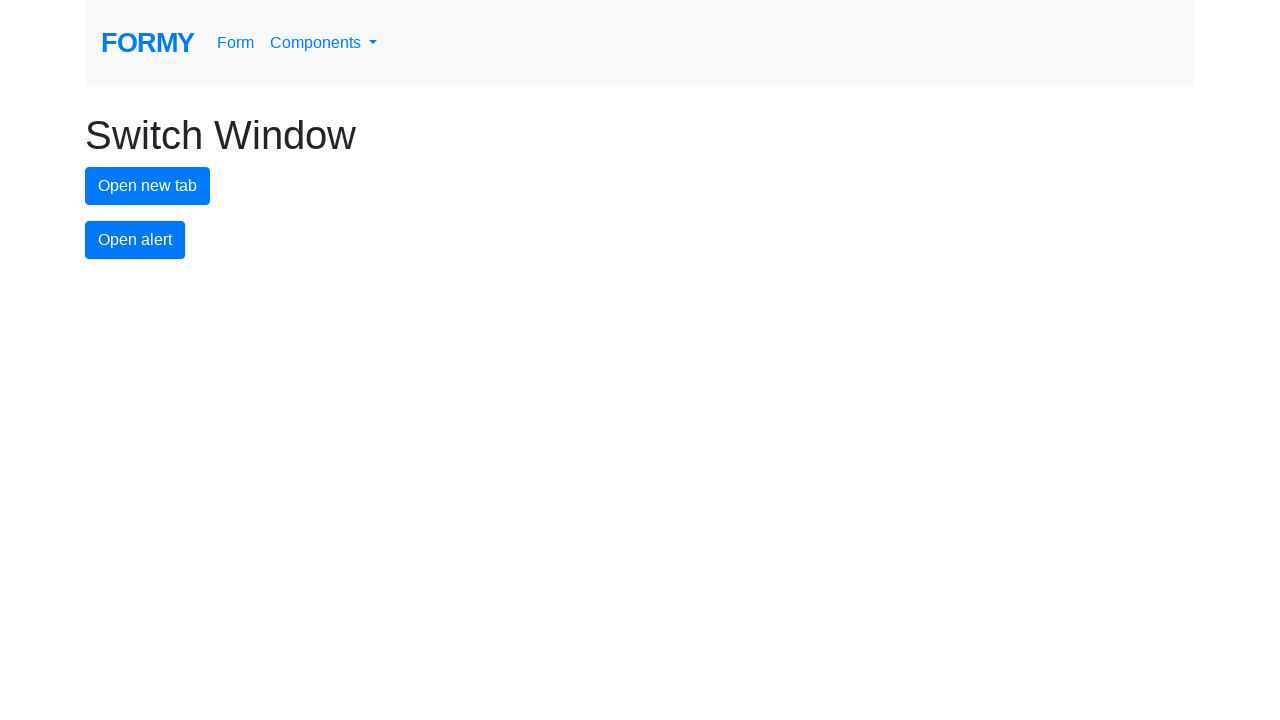

Set up dialog handler to accept alerts
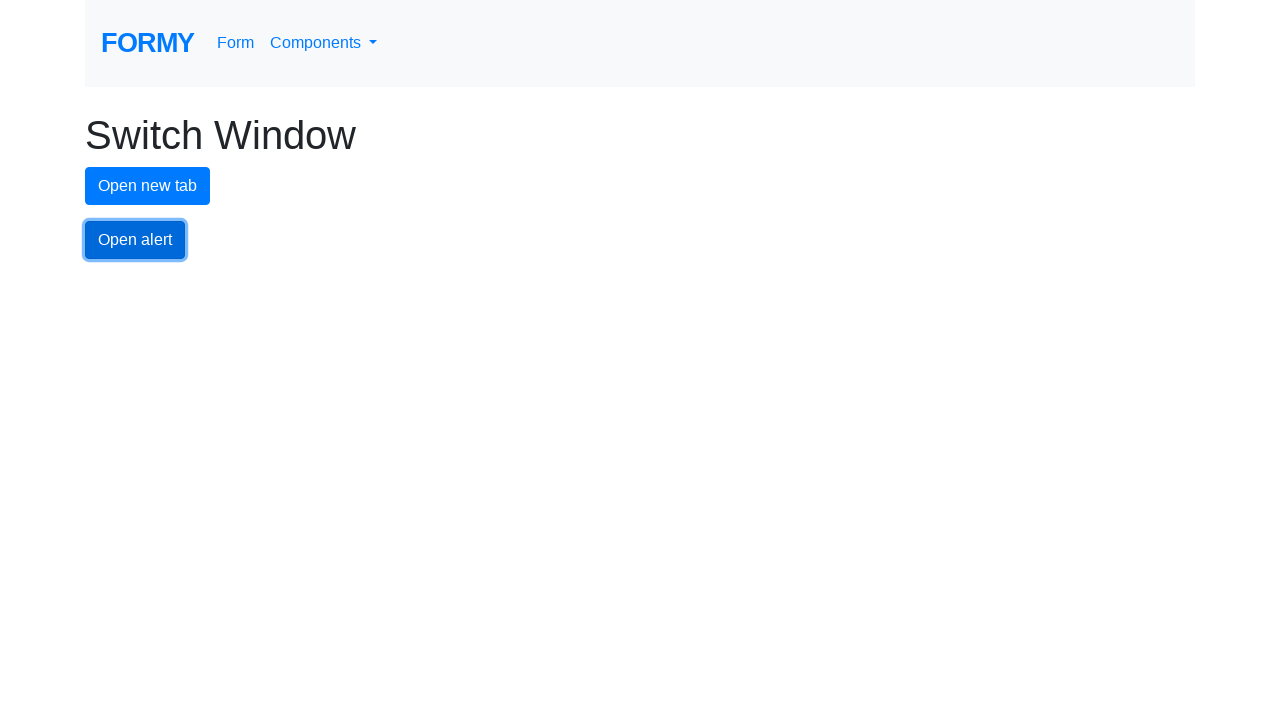

Configured one-time dialog handler to accept next alert
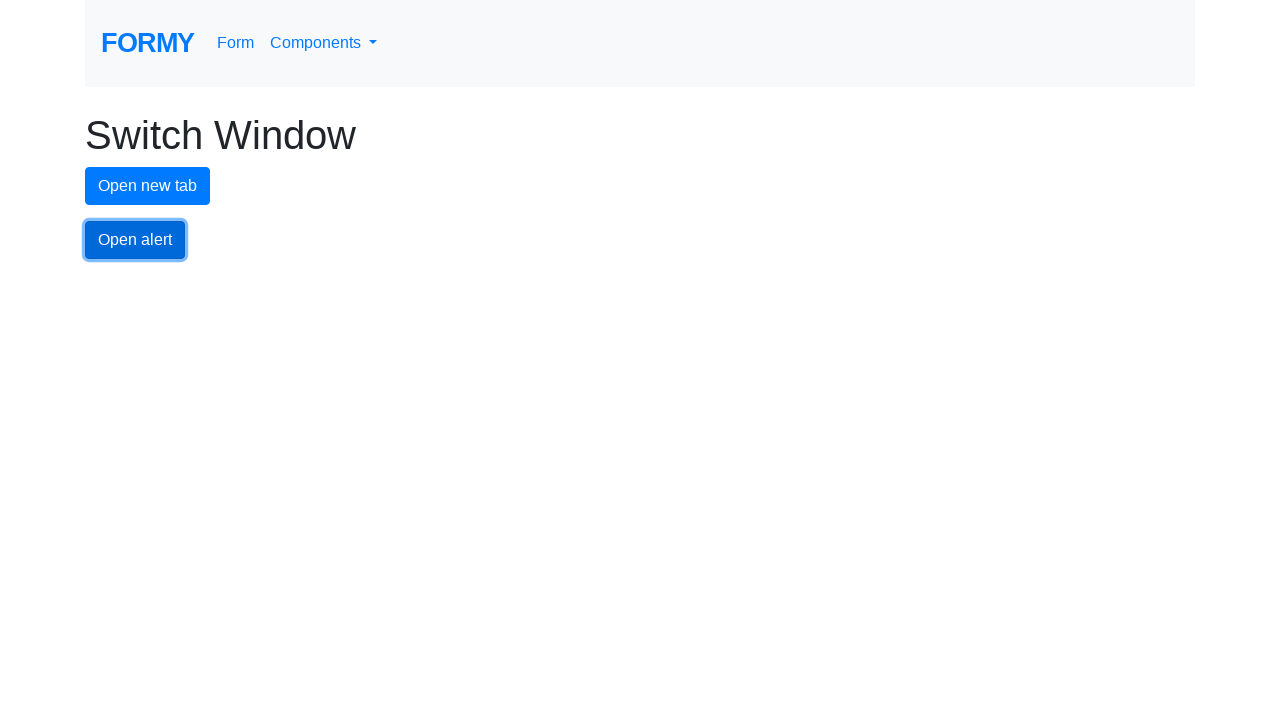

Clicked alert button again to trigger and handle alert dialog at (135, 240) on #alert-button
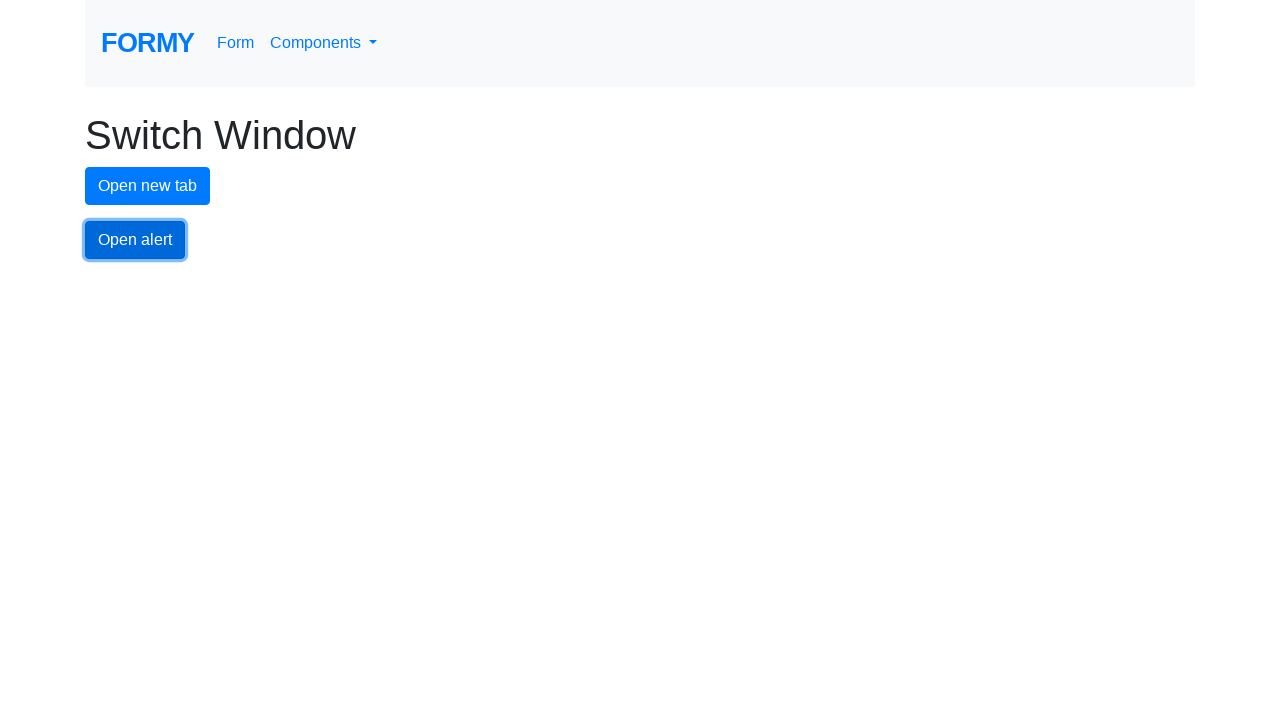

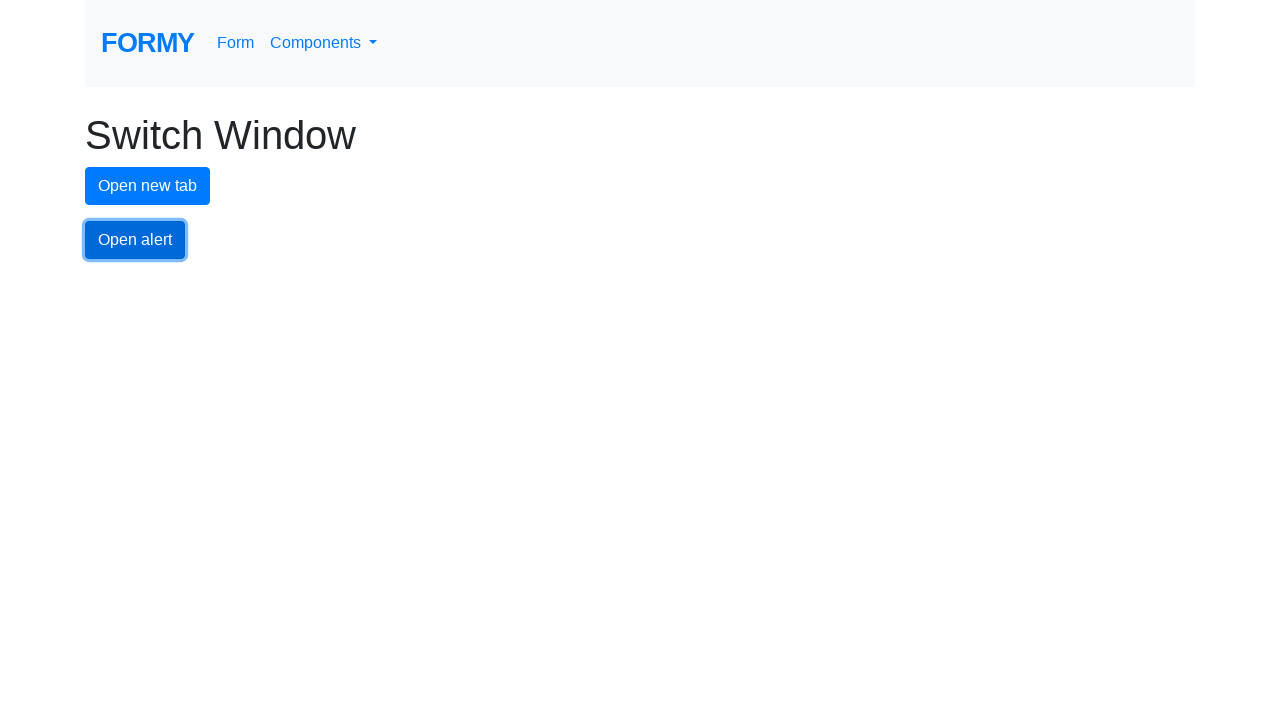